Tests page scrolling functionality by scrolling the window to a specific position and then scrolling within a table element with a fixed header.

Starting URL: https://www.rahulshettyacademy.com/AutomationPractice/

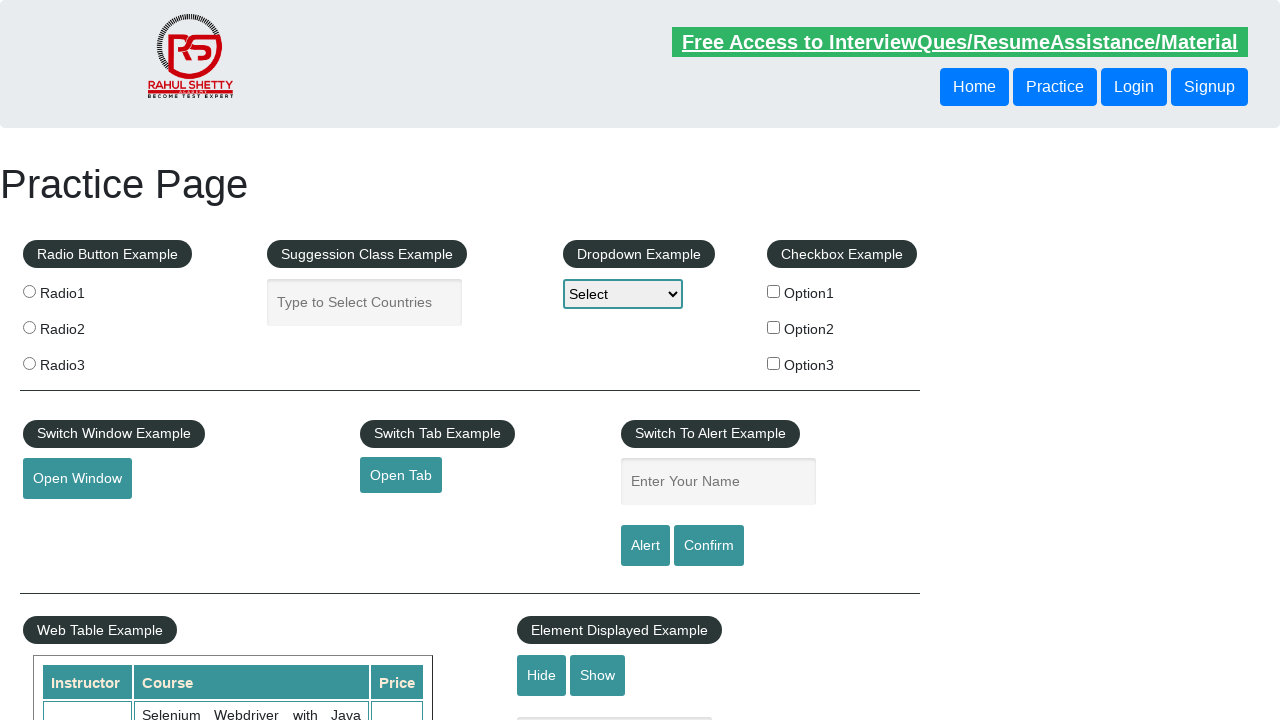

Scrolled window down by 400 pixels
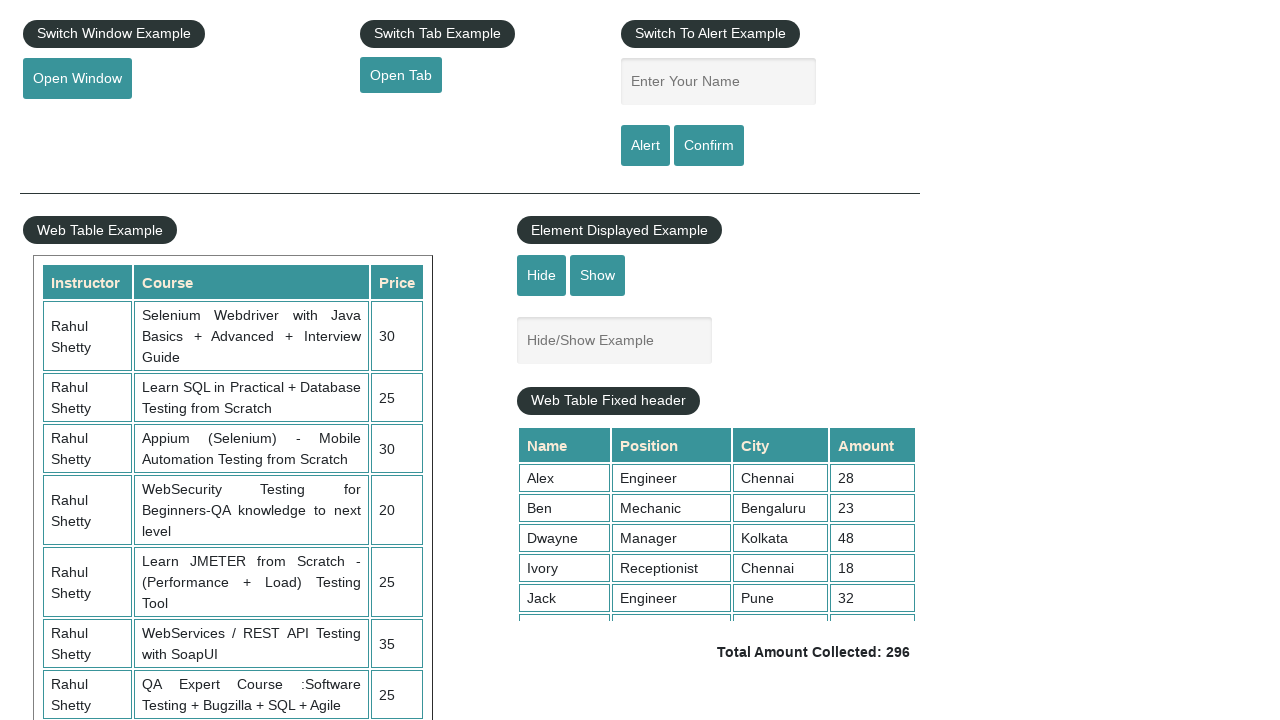

Scrolled table element with fixed header to 500 pixels
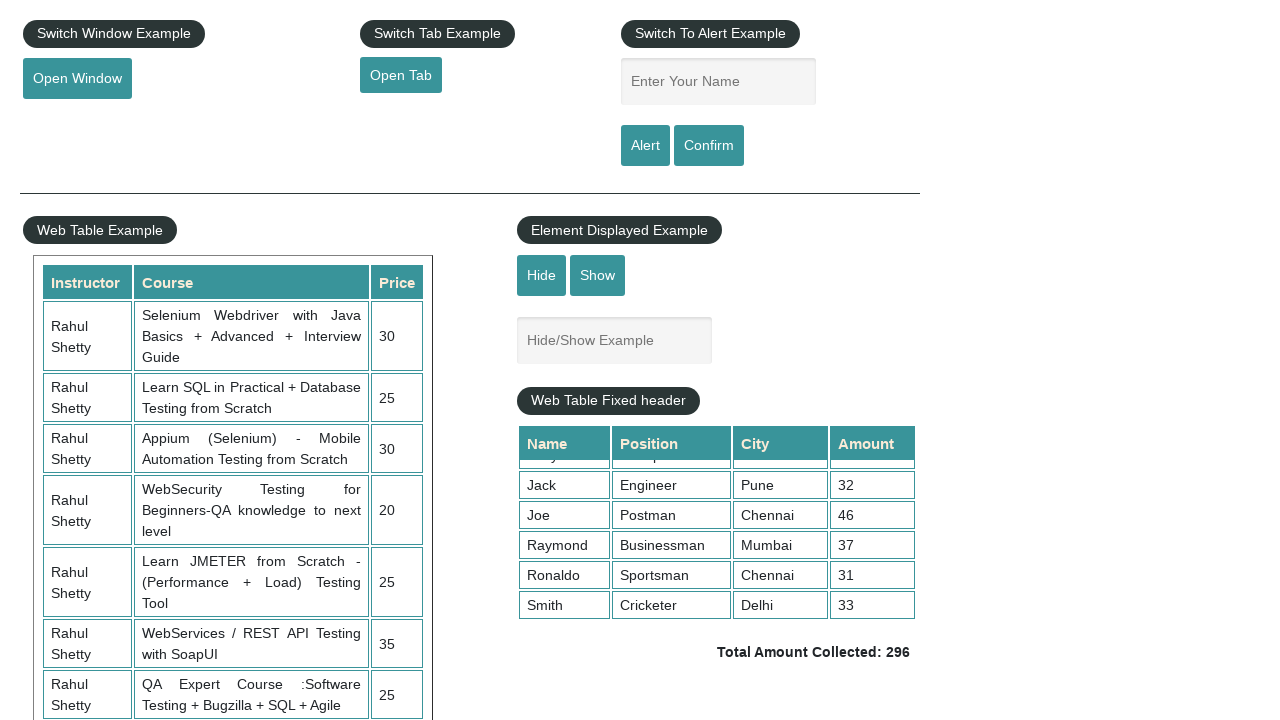

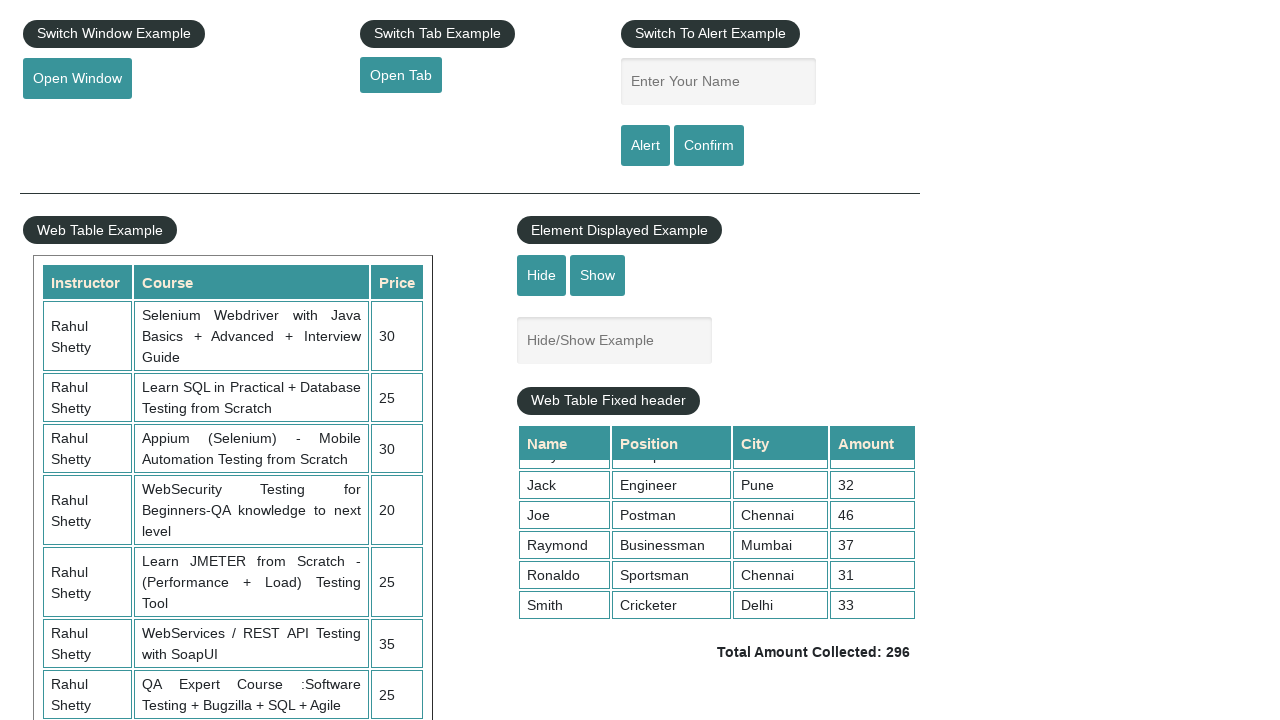